Navigates to the Dia supermarket yogurt and desserts category page, scrolls to load dynamic content, and waits for product cards to appear.

Starting URL: https://www.dia.es/yogures-y-postres/c/L113

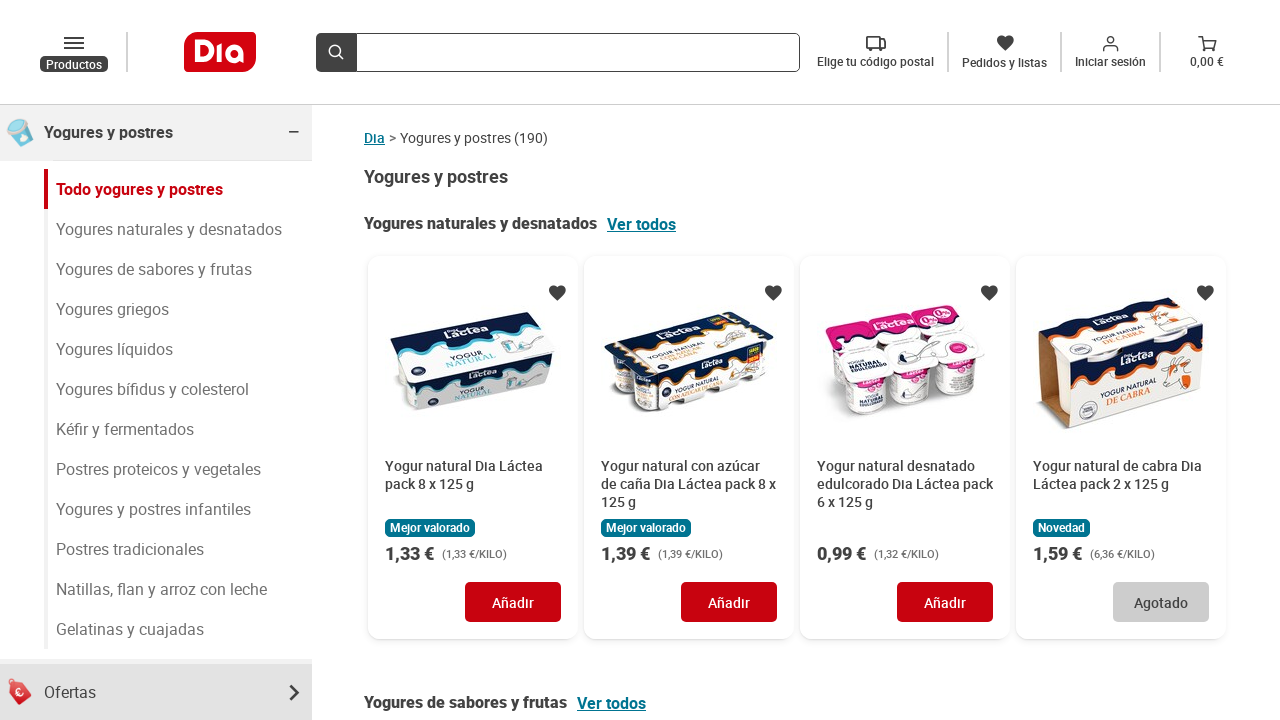

Scrolled page down by viewport height to load more products
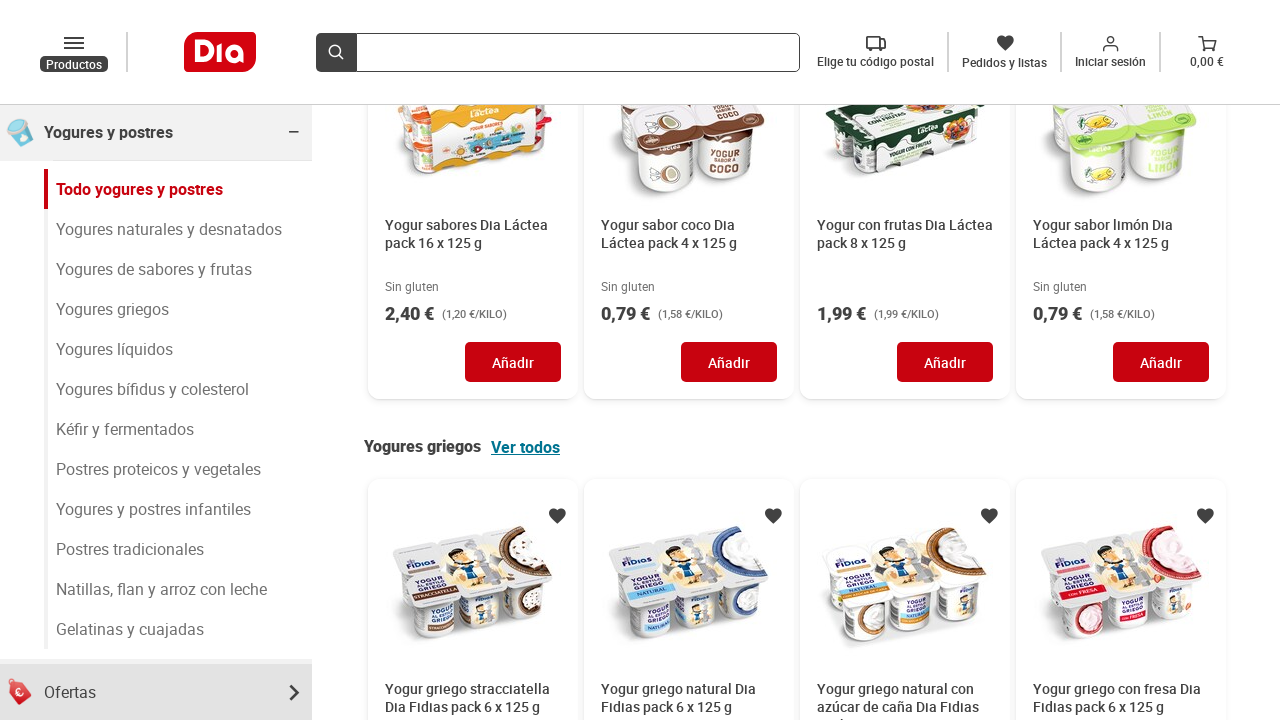

Waited 1500ms for dynamic content to load
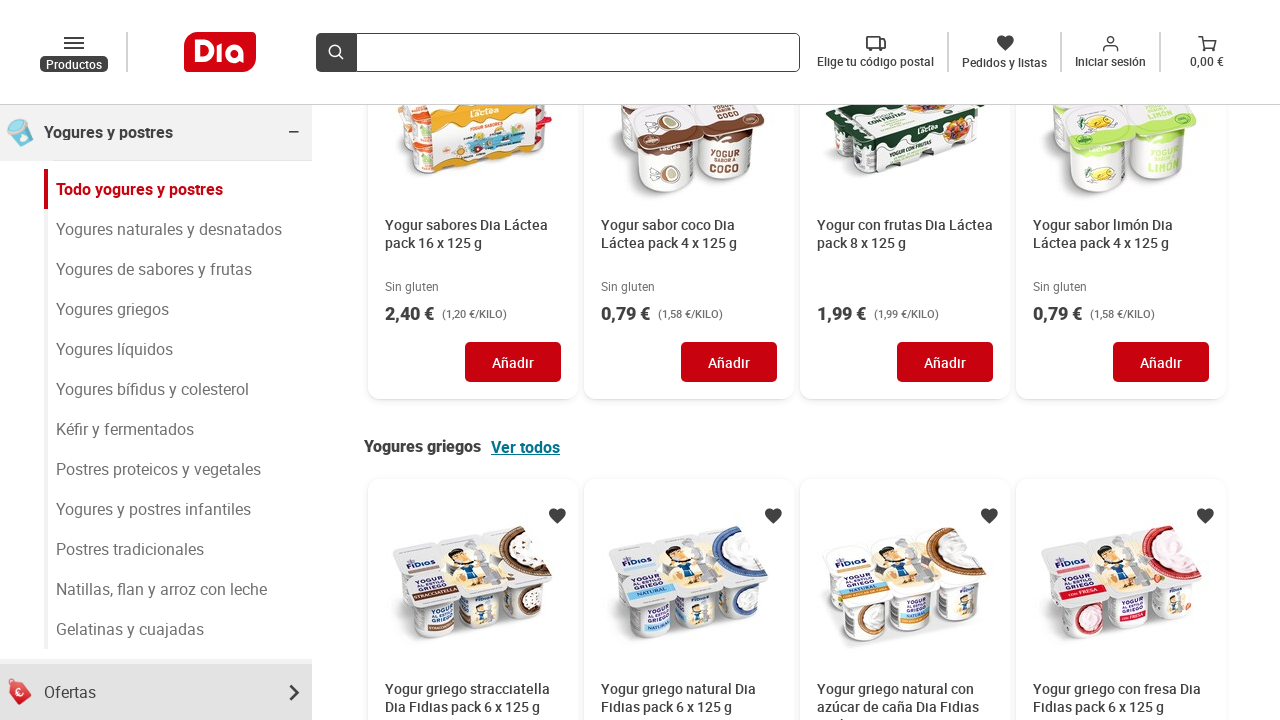

Scrolled page down by viewport height to load more products
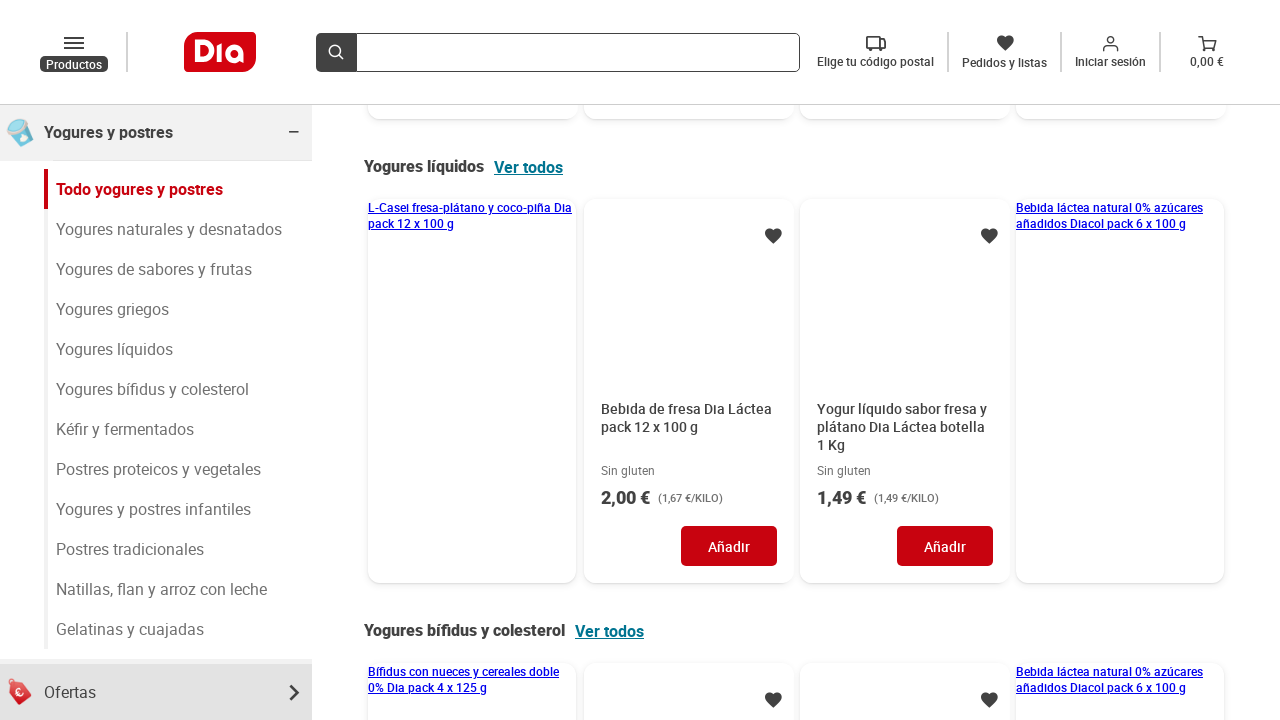

Waited 1500ms for dynamic content to load
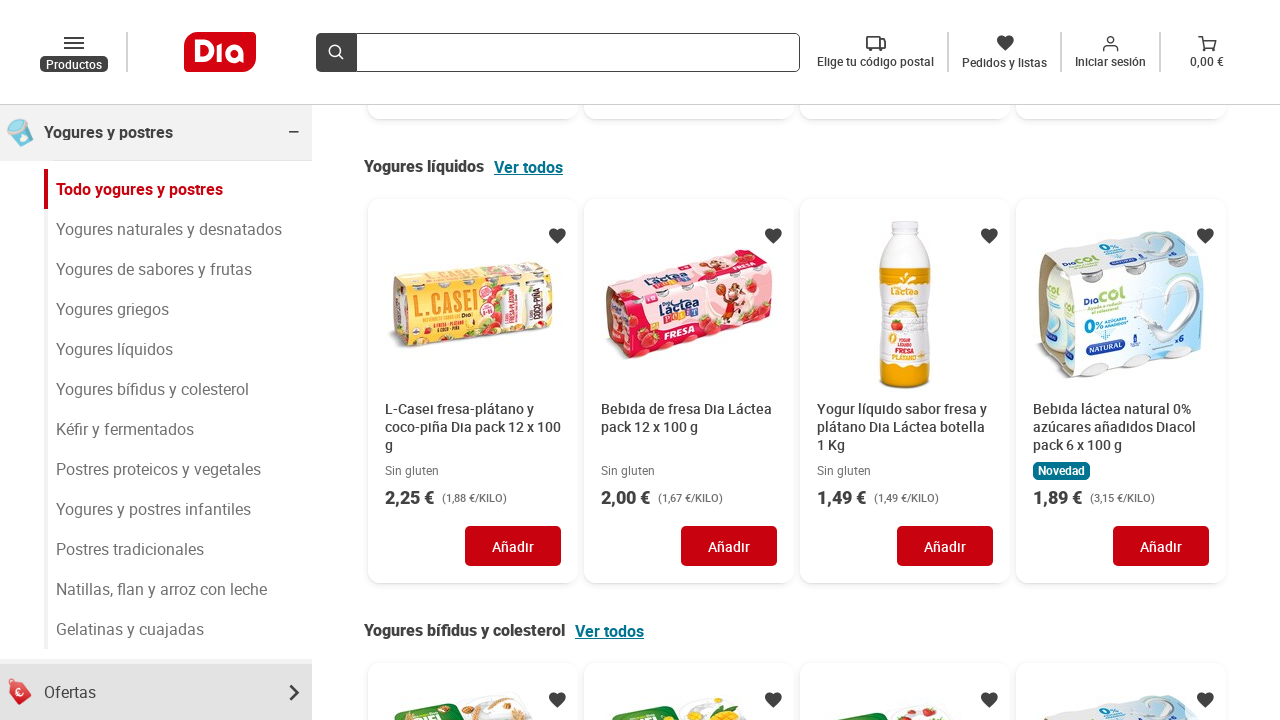

Scrolled page down by viewport height to load more products
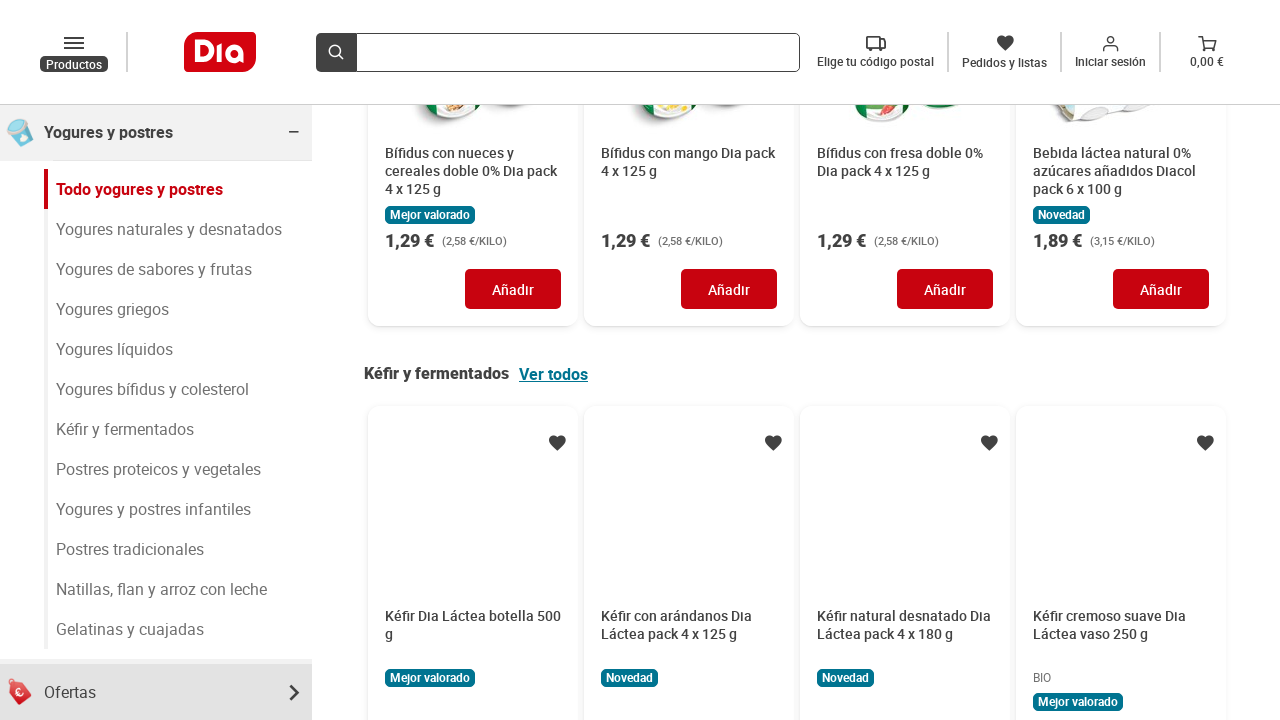

Waited 1500ms for dynamic content to load
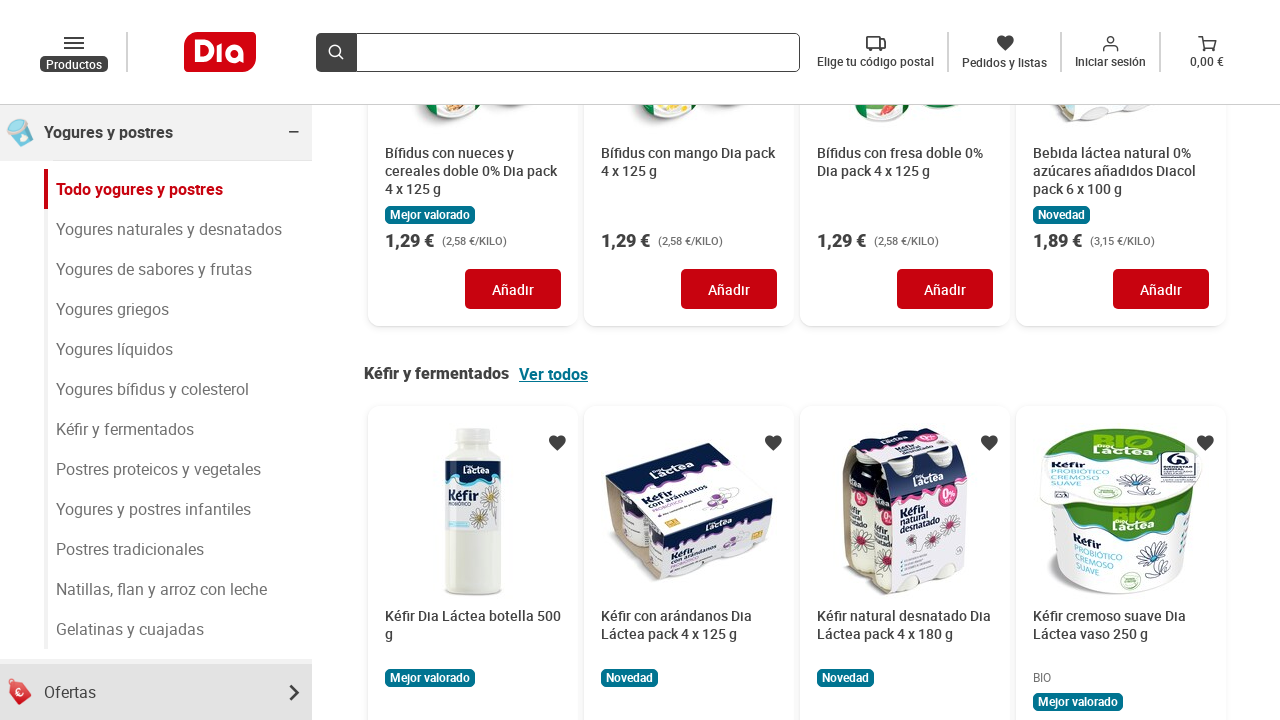

Scrolled page down by viewport height to load more products
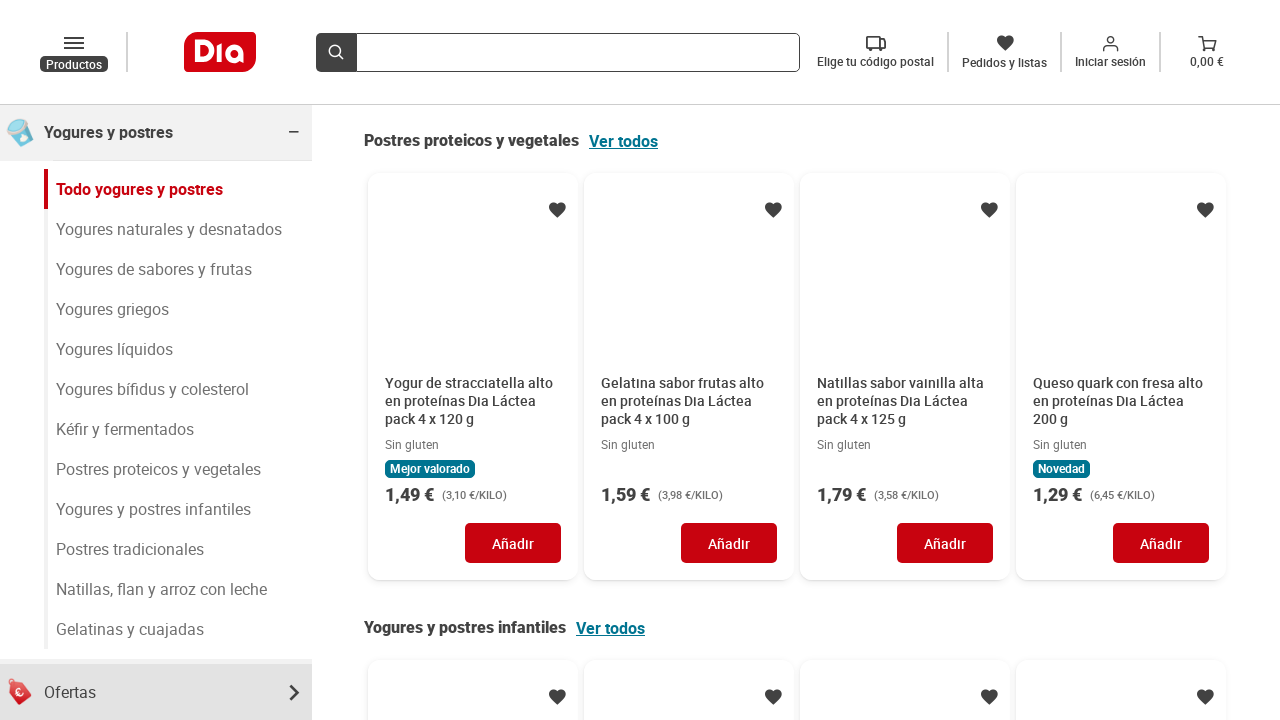

Waited 1500ms for dynamic content to load
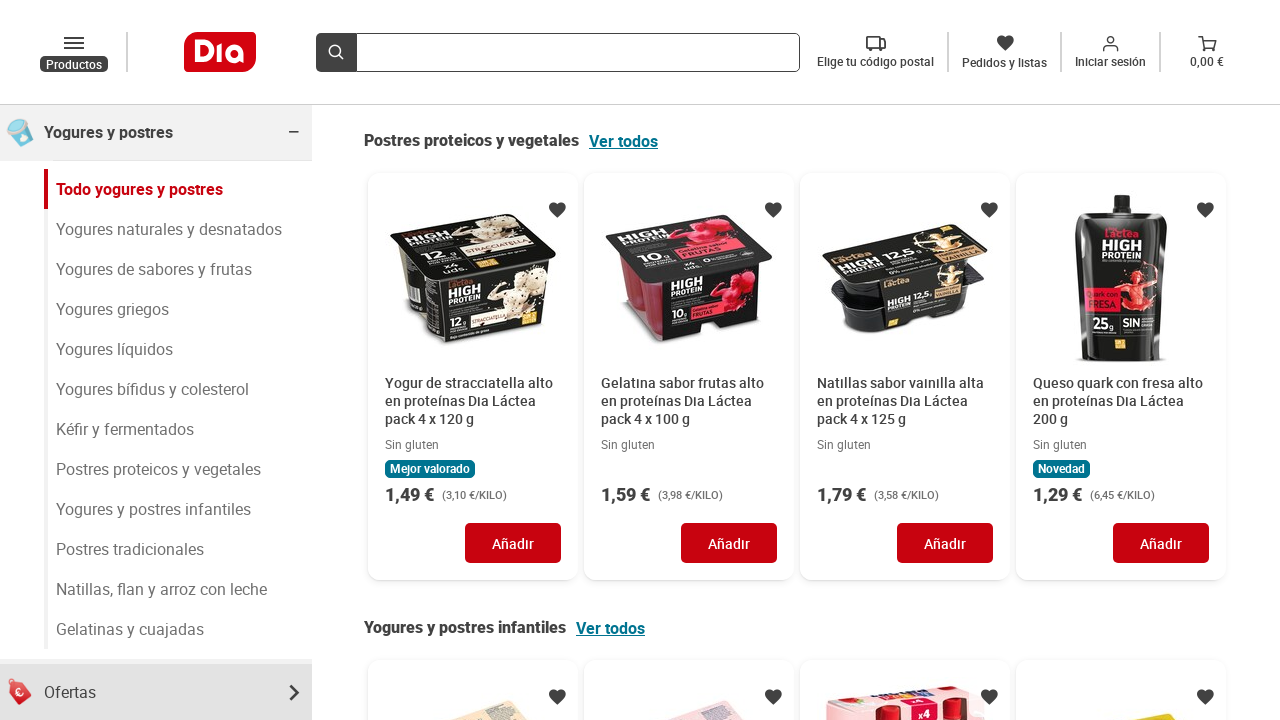

Scrolled page down by viewport height to load more products
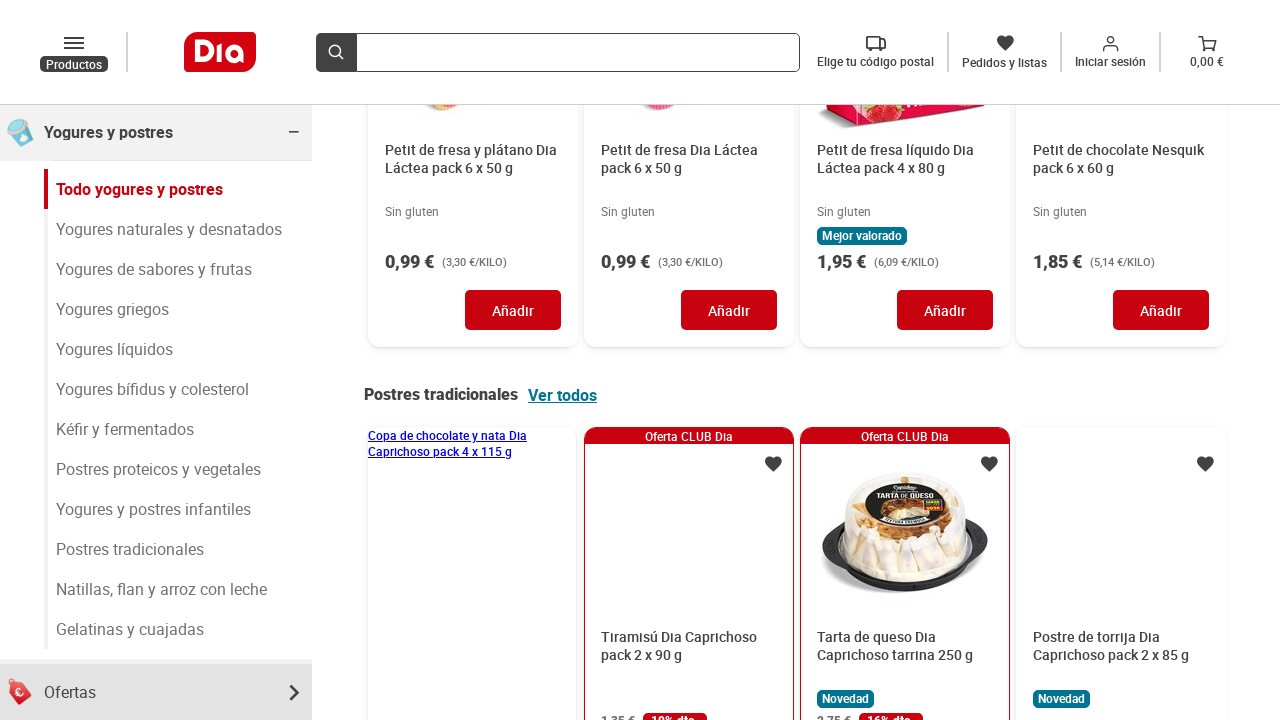

Waited 1500ms for dynamic content to load
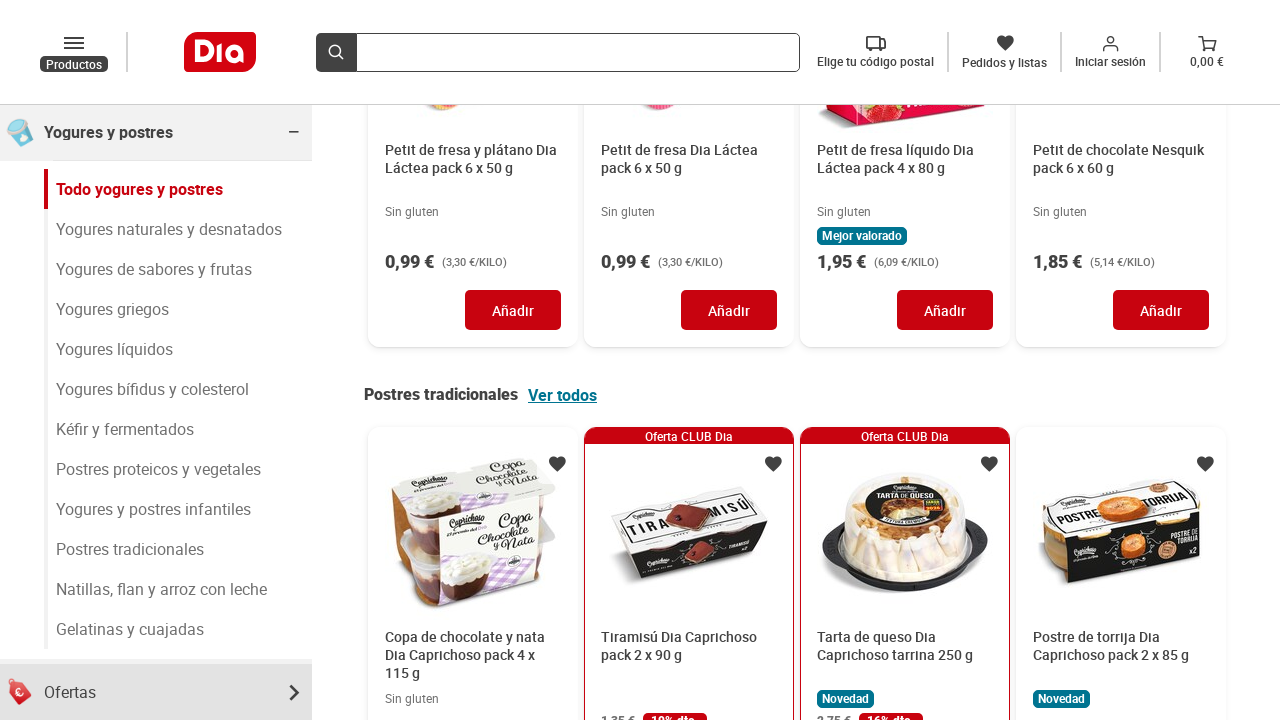

Scrolled page down by viewport height to load more products
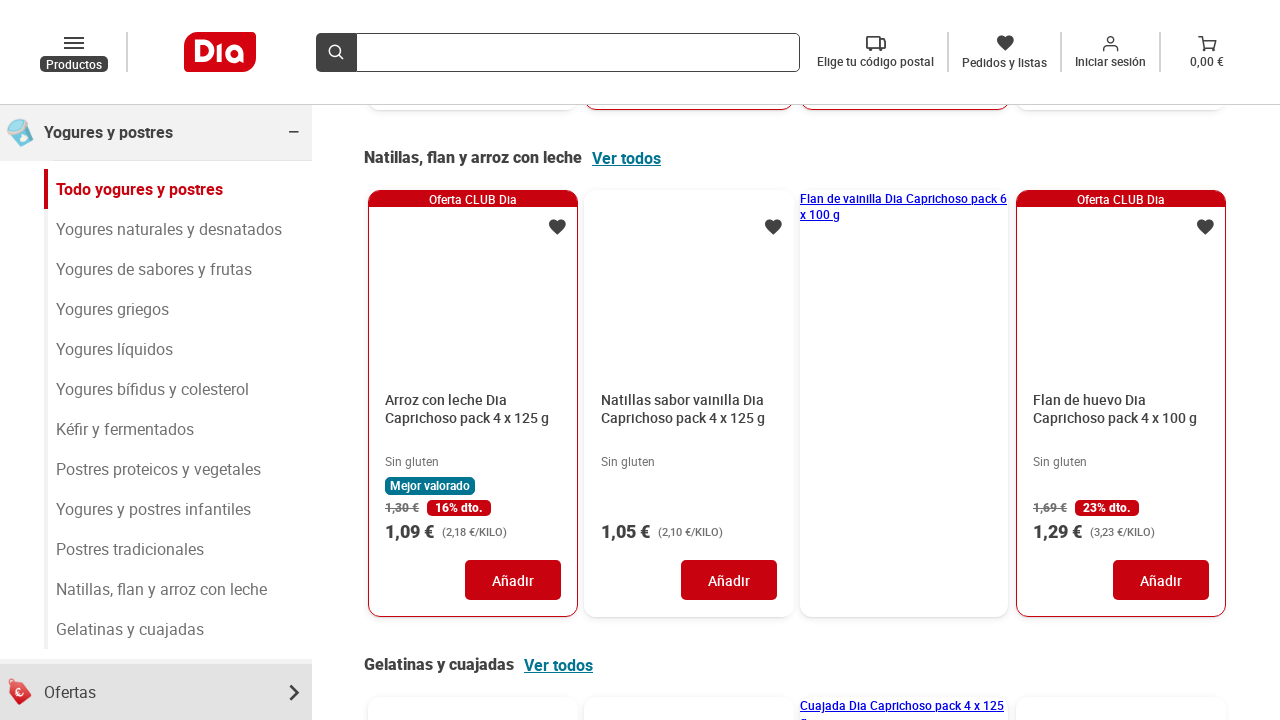

Waited 1500ms for dynamic content to load
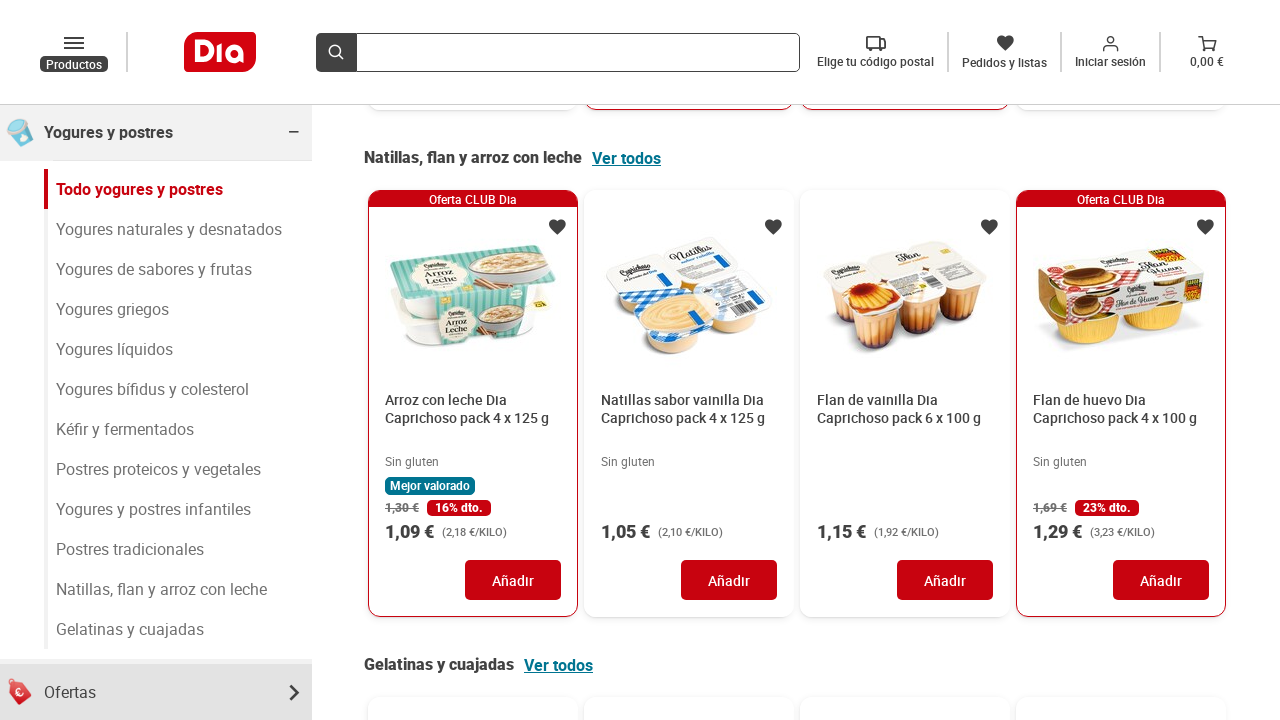

Scrolled page down by viewport height to load more products
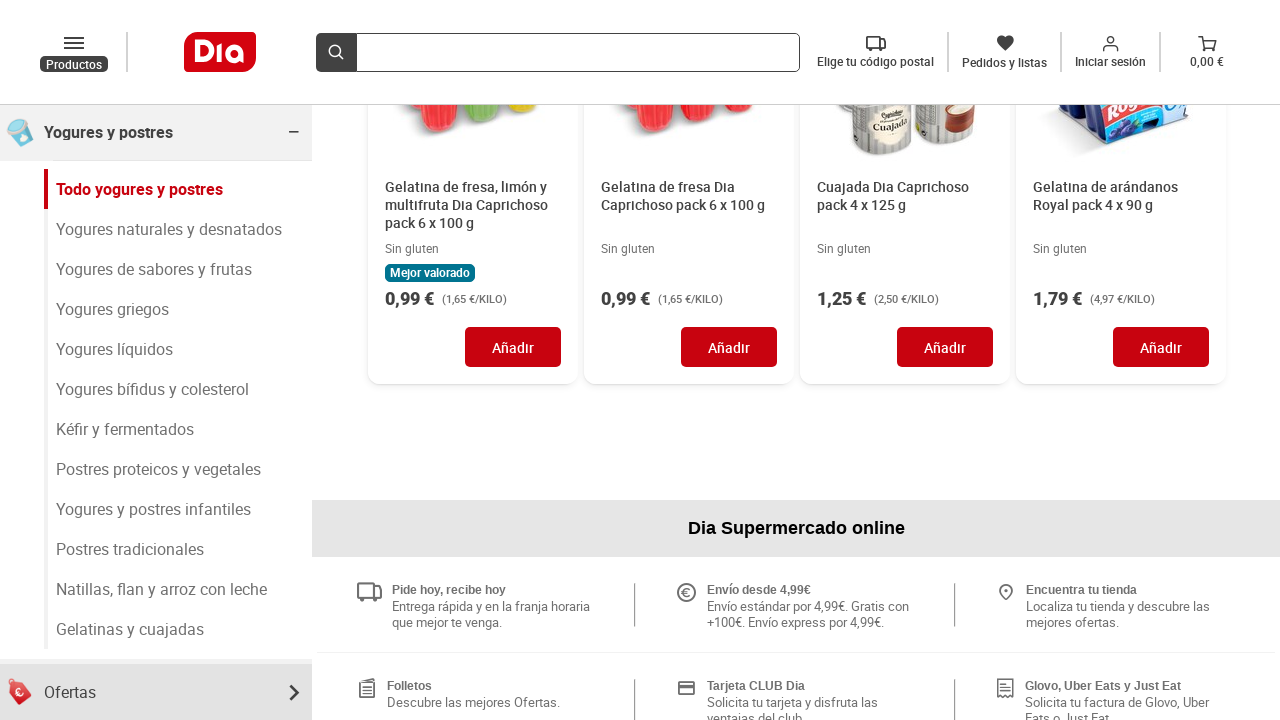

Waited 1500ms for dynamic content to load
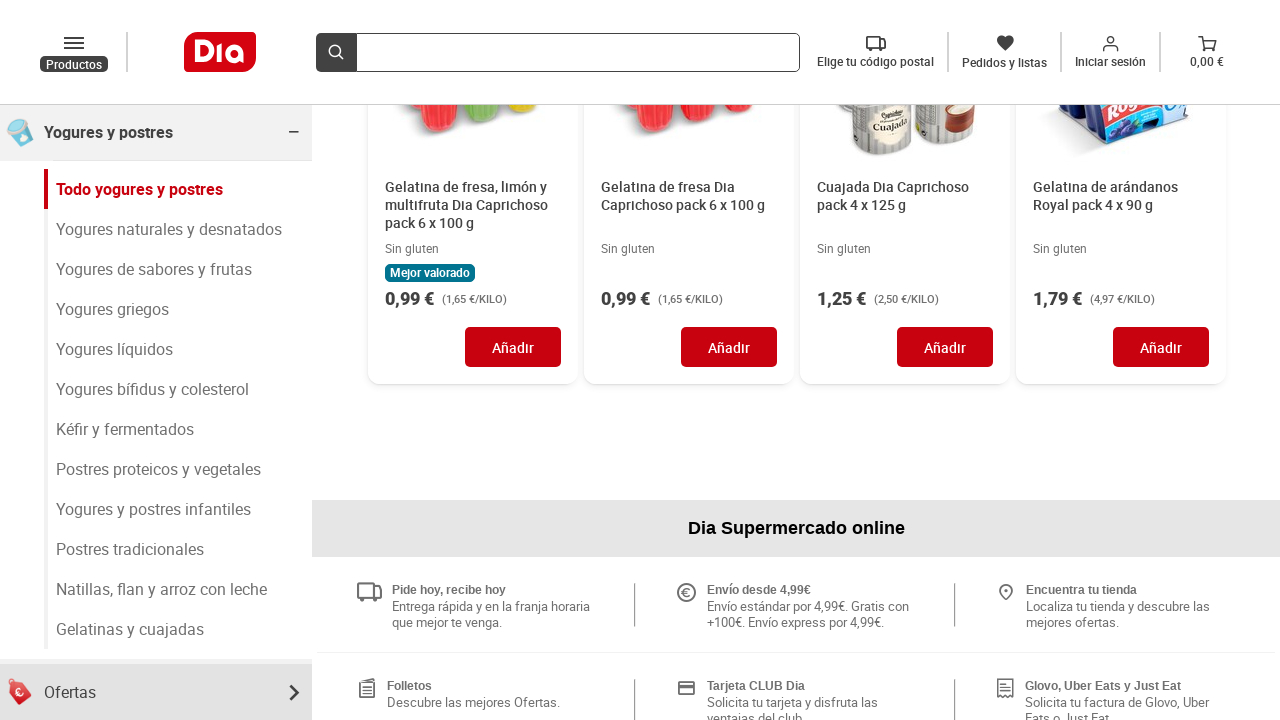

Scrolled page down by viewport height to load more products
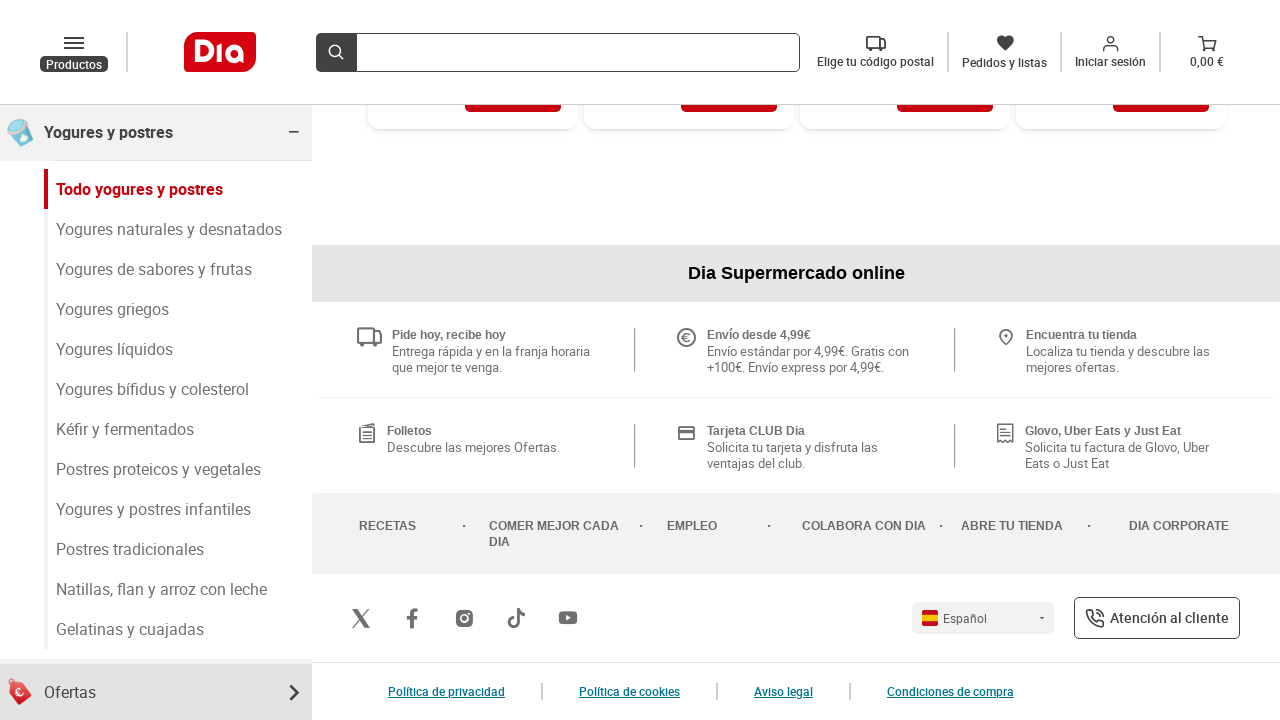

Waited 1500ms for dynamic content to load
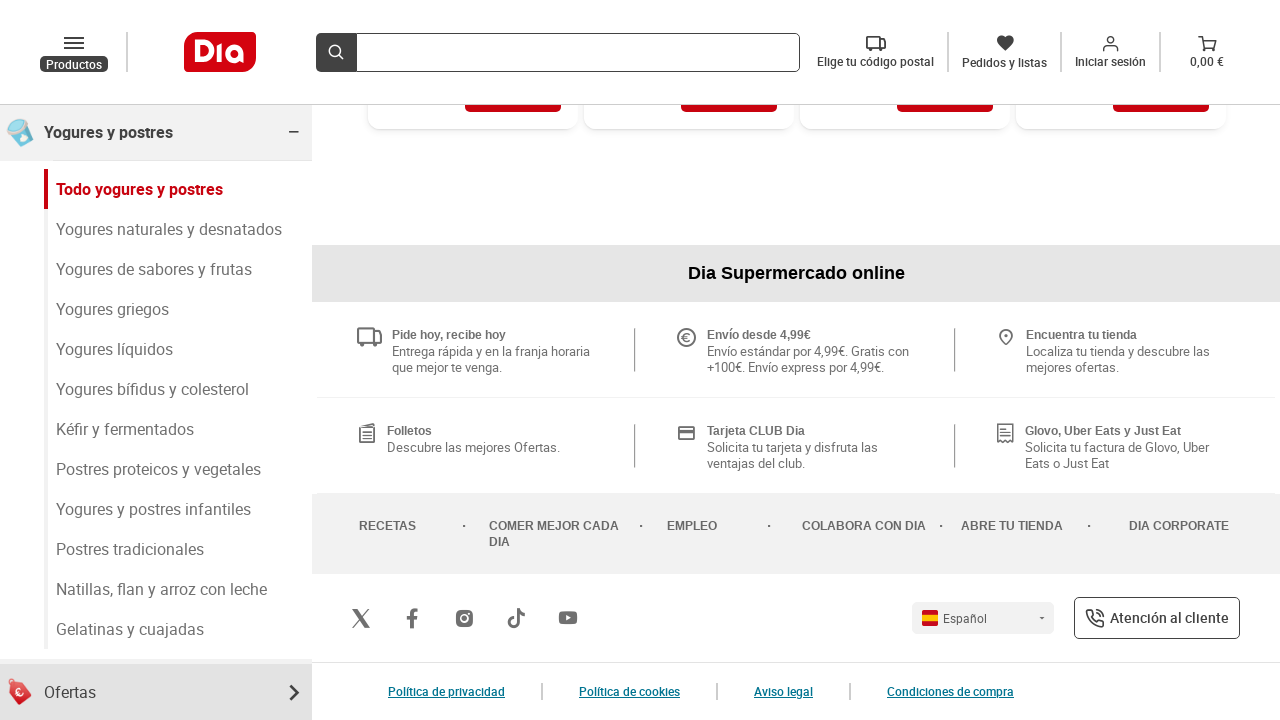

Scrolled page down by viewport height to load more products
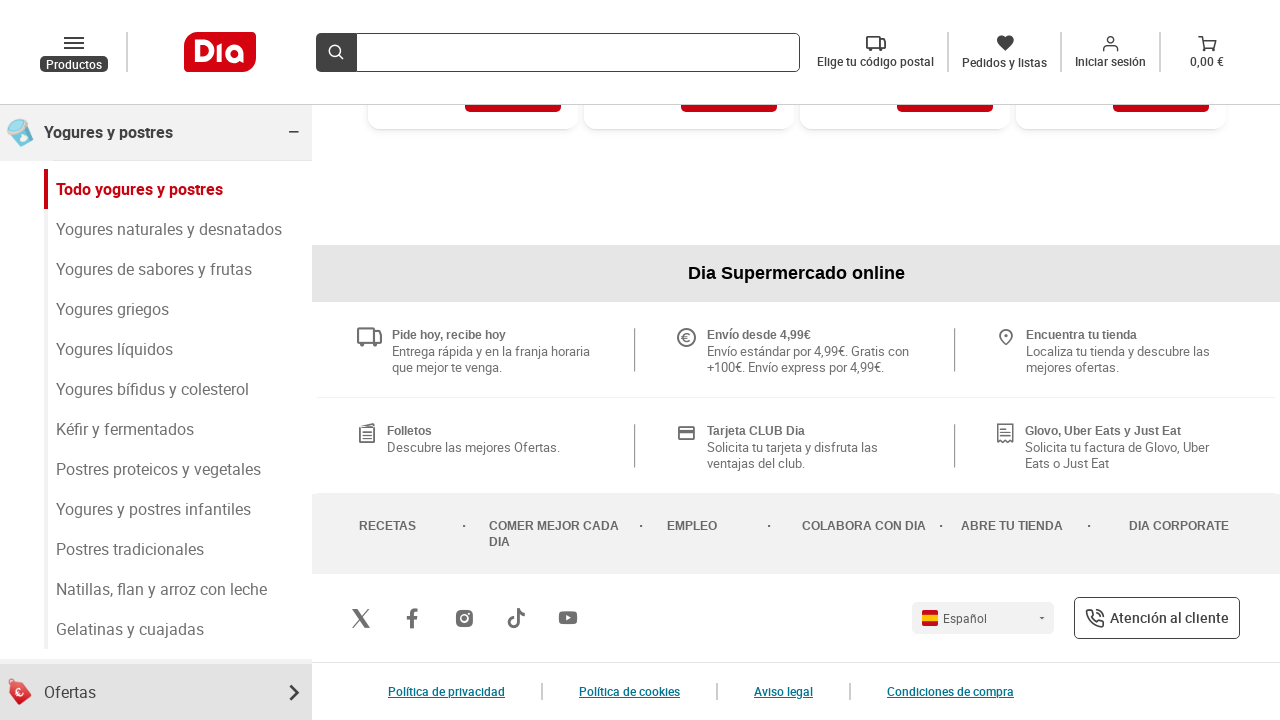

Waited 1500ms for dynamic content to load
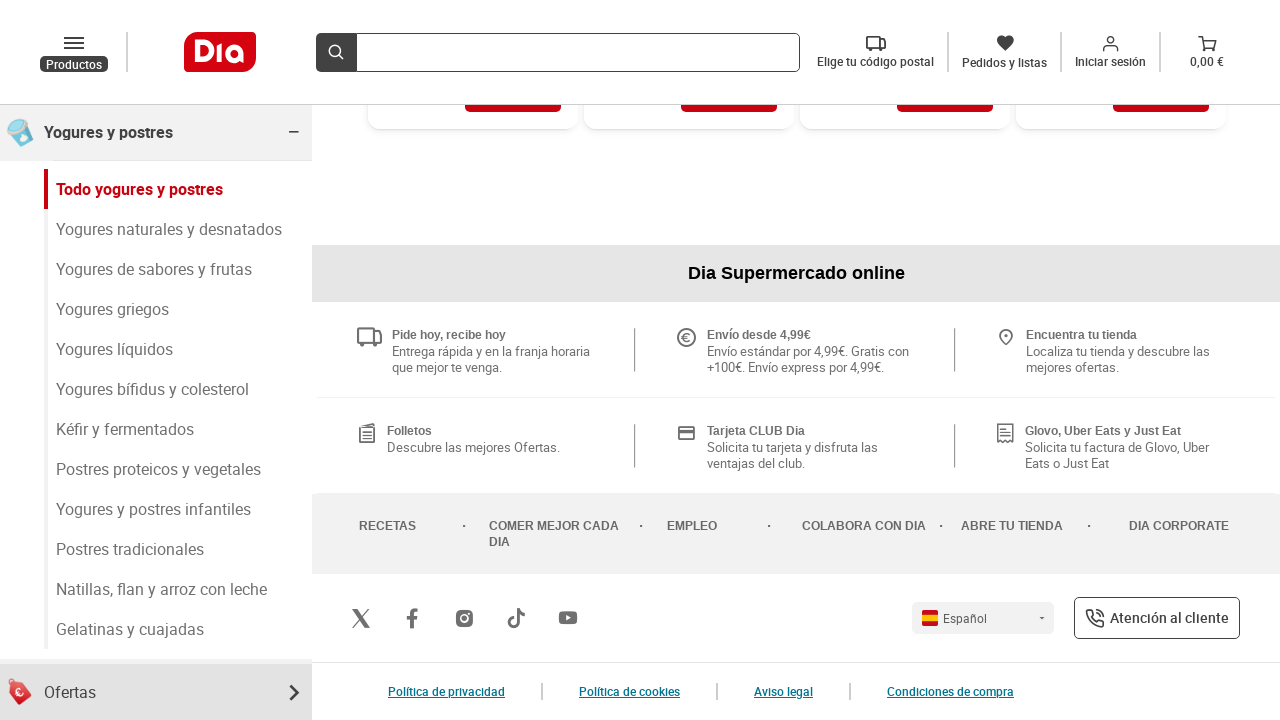

Scrolled page down by viewport height to load more products
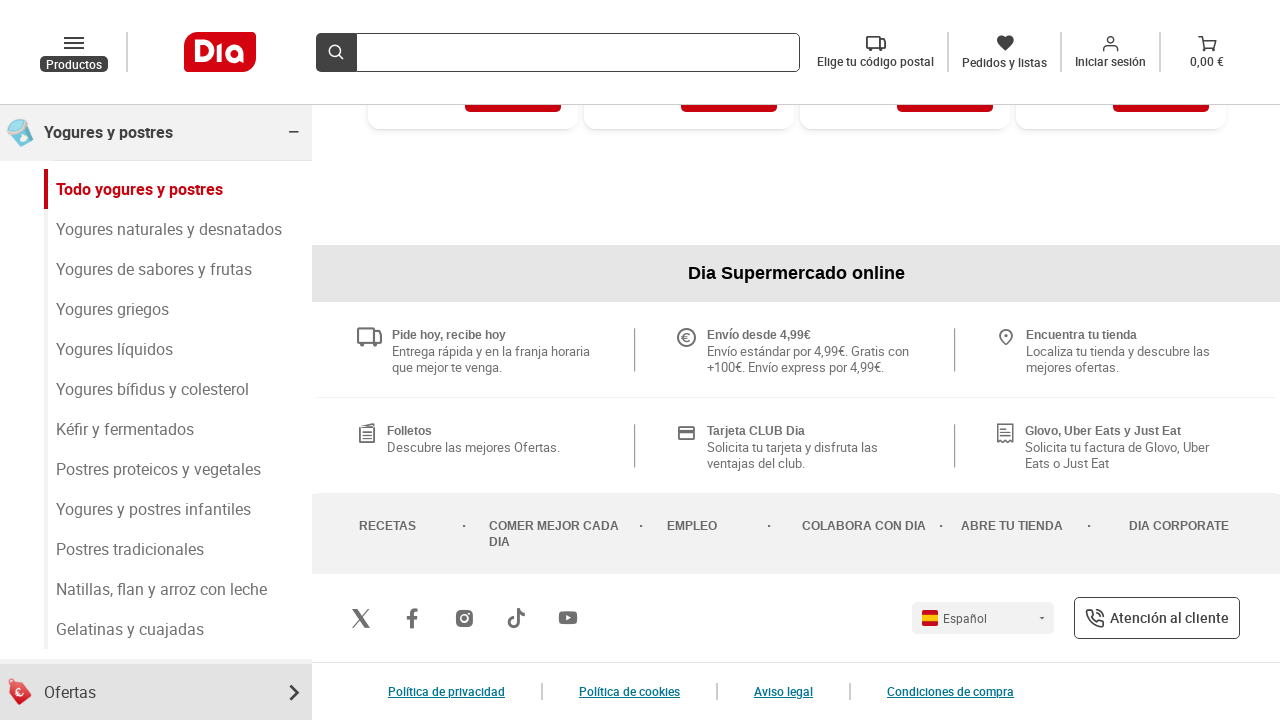

Waited 1500ms for dynamic content to load
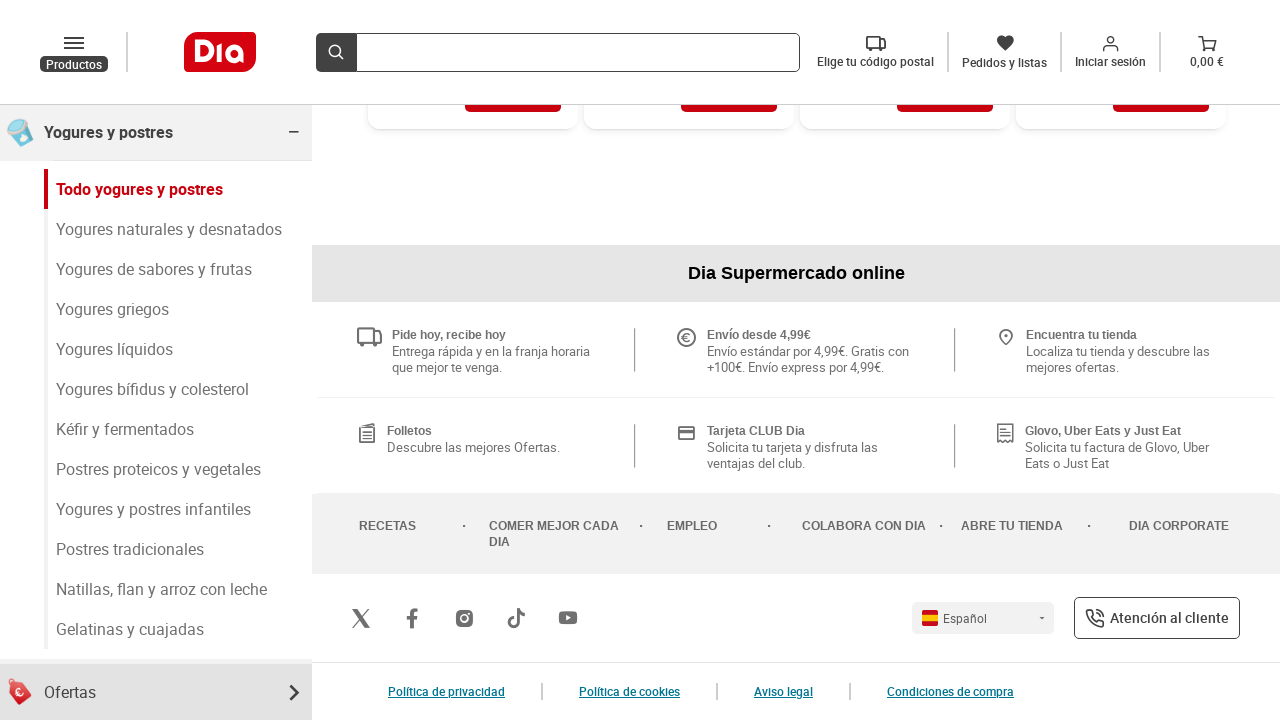

Scrolled page down by viewport height to load more products
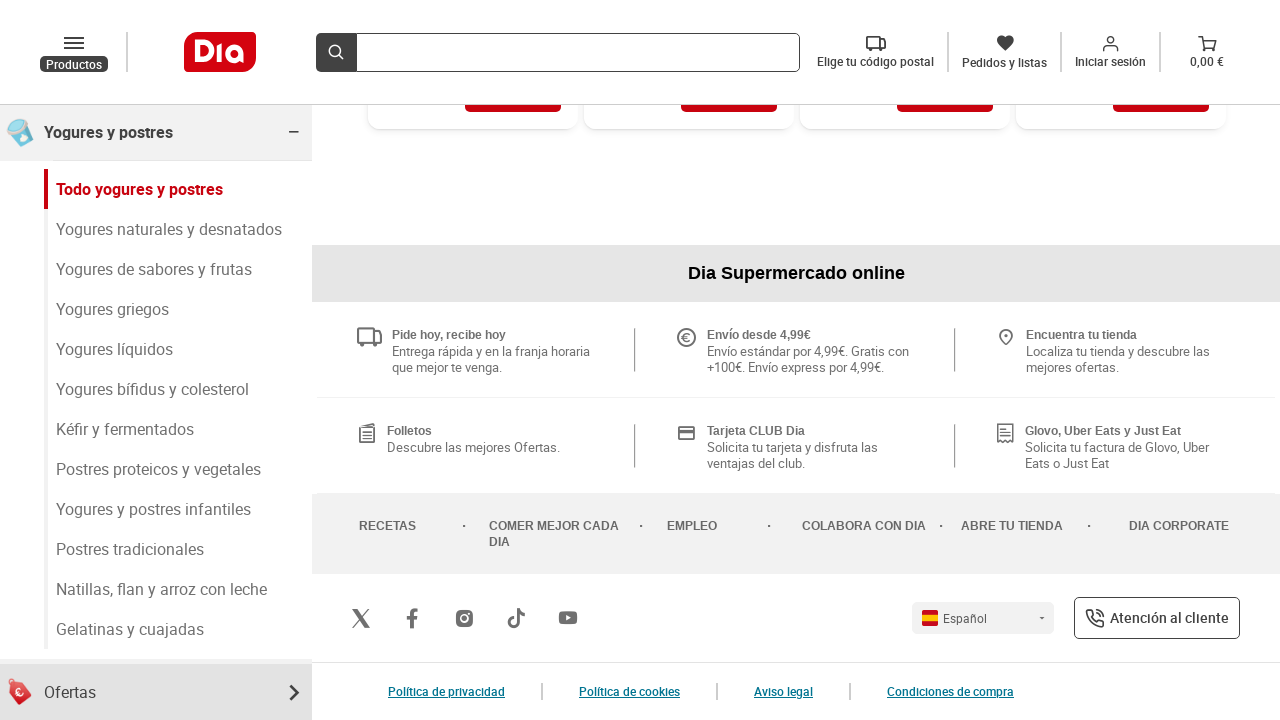

Waited 1500ms for dynamic content to load
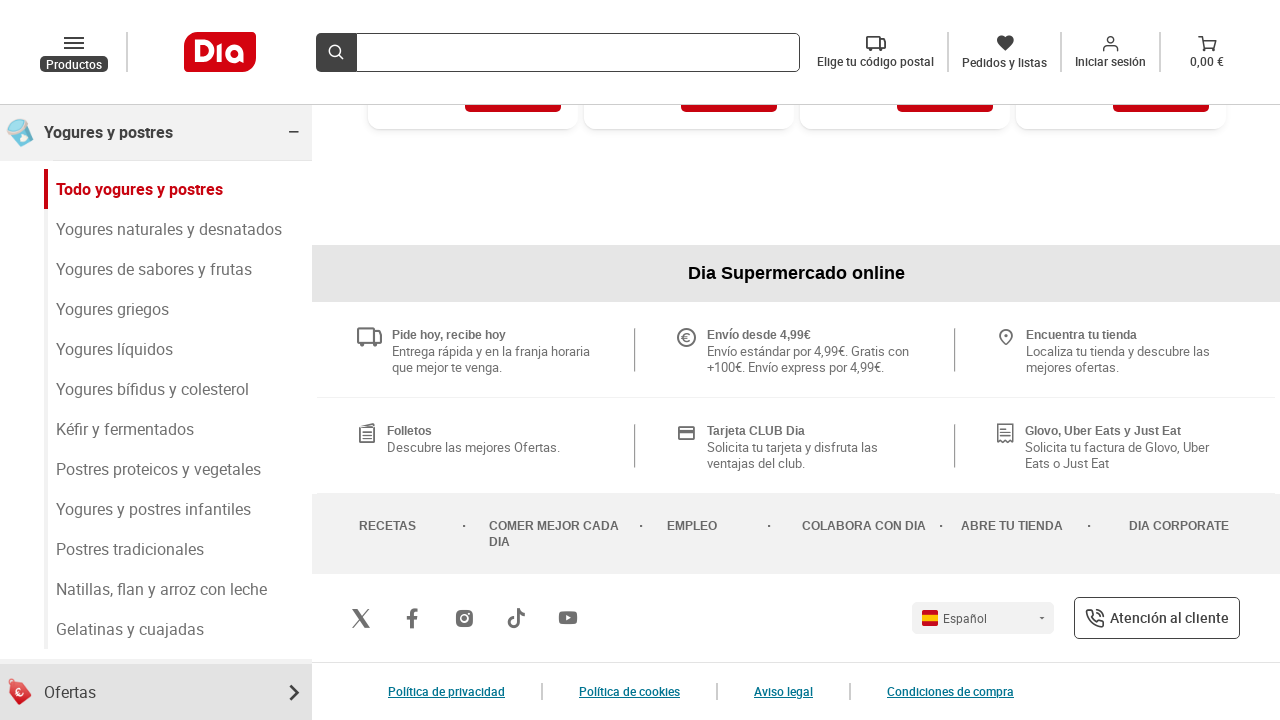

Scrolled page down by viewport height to load more products
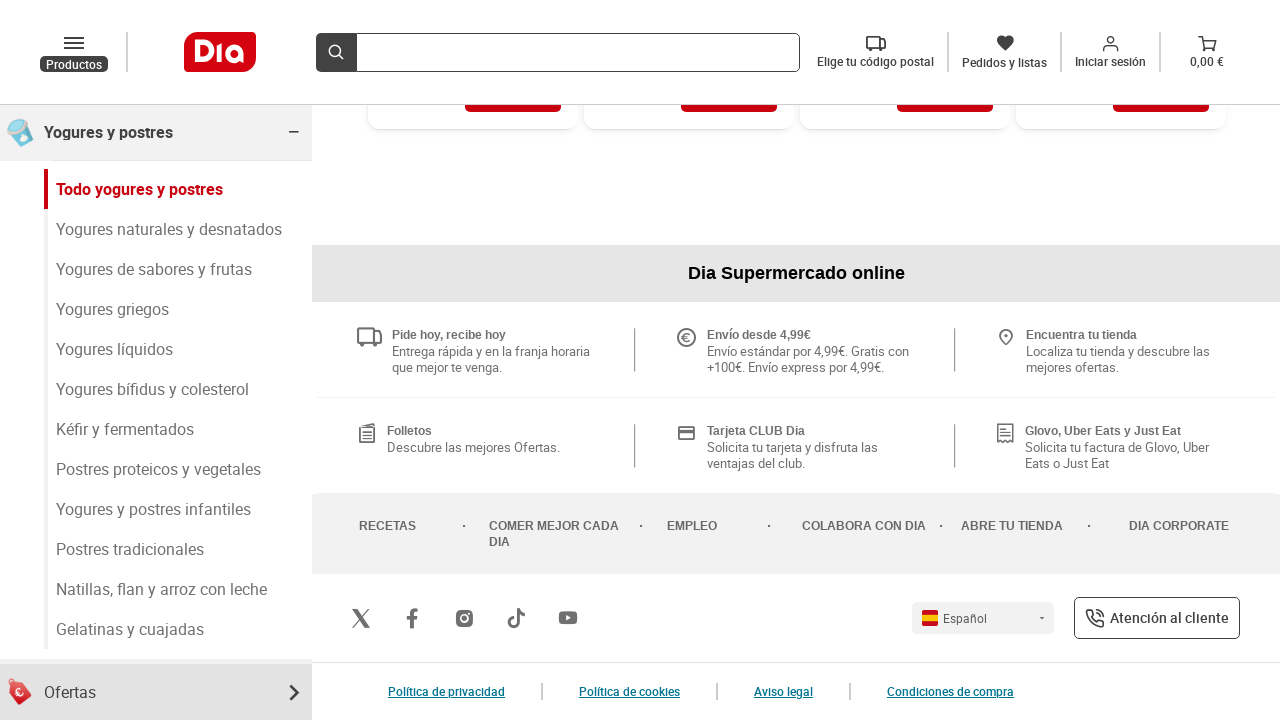

Waited 1500ms for dynamic content to load
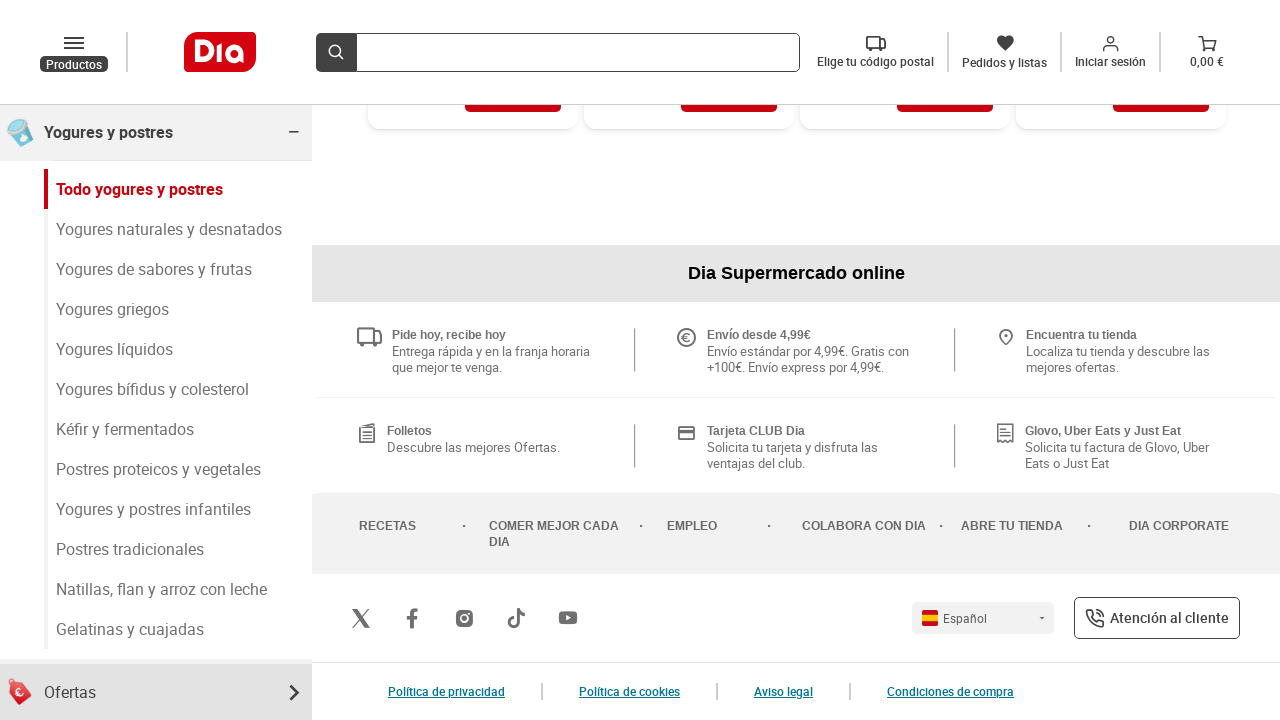

Scrolled page down by viewport height to load more products
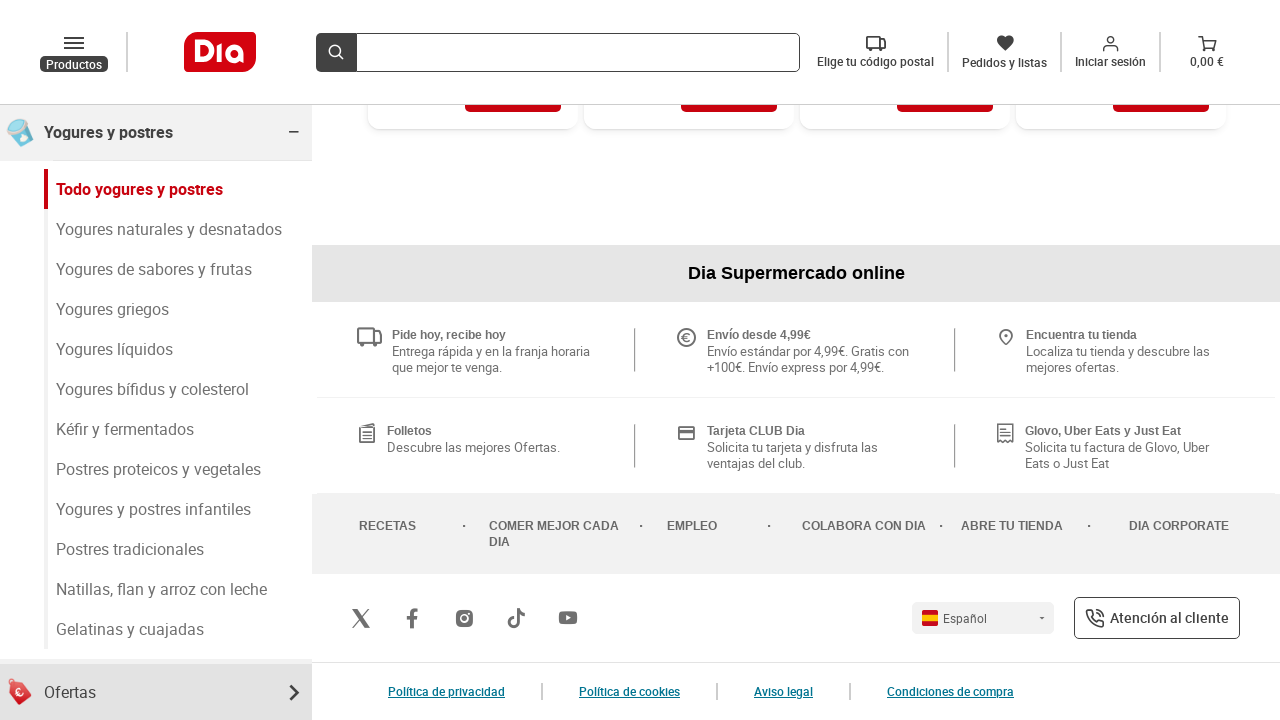

Waited 1500ms for dynamic content to load
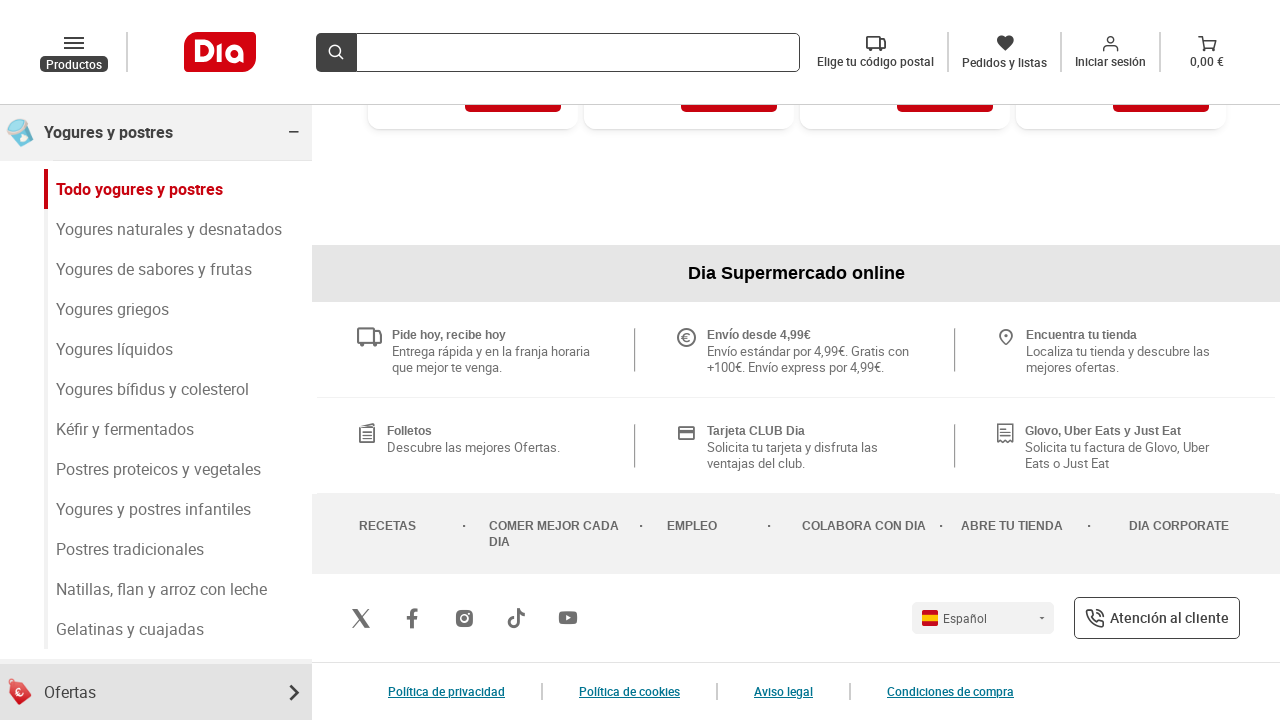

Scrolled page down by viewport height to load more products
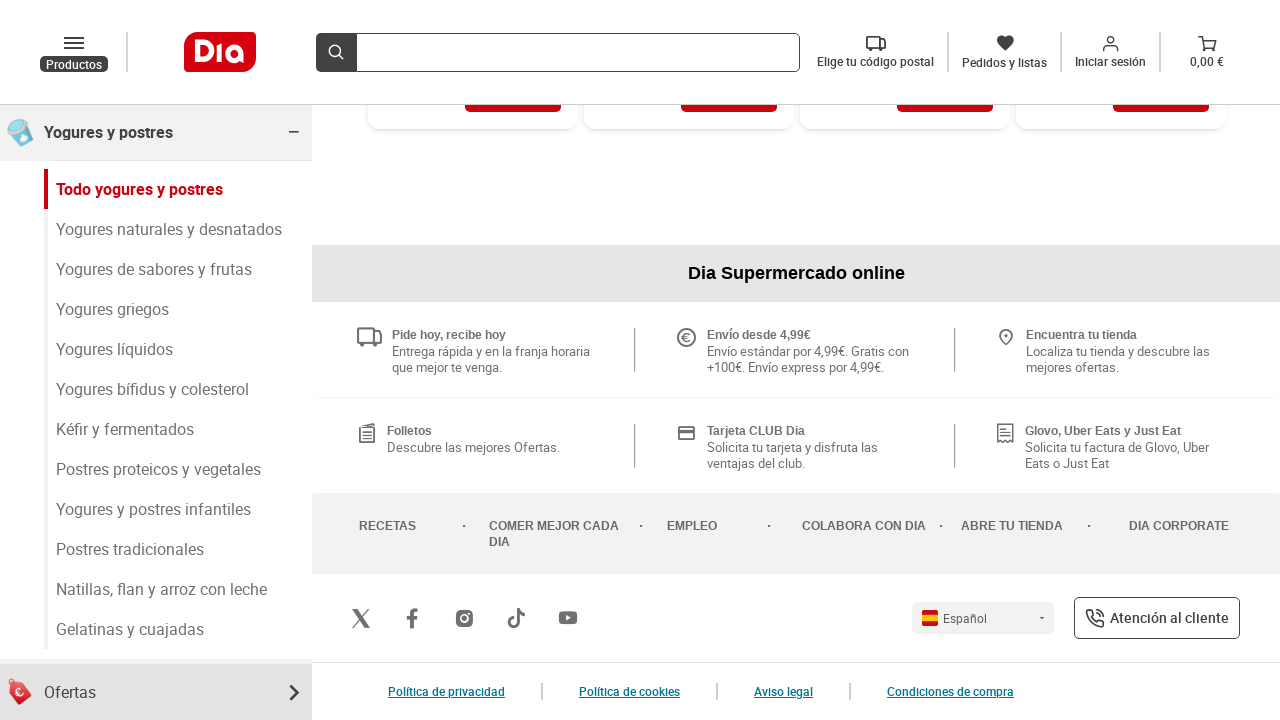

Waited 1500ms for dynamic content to load
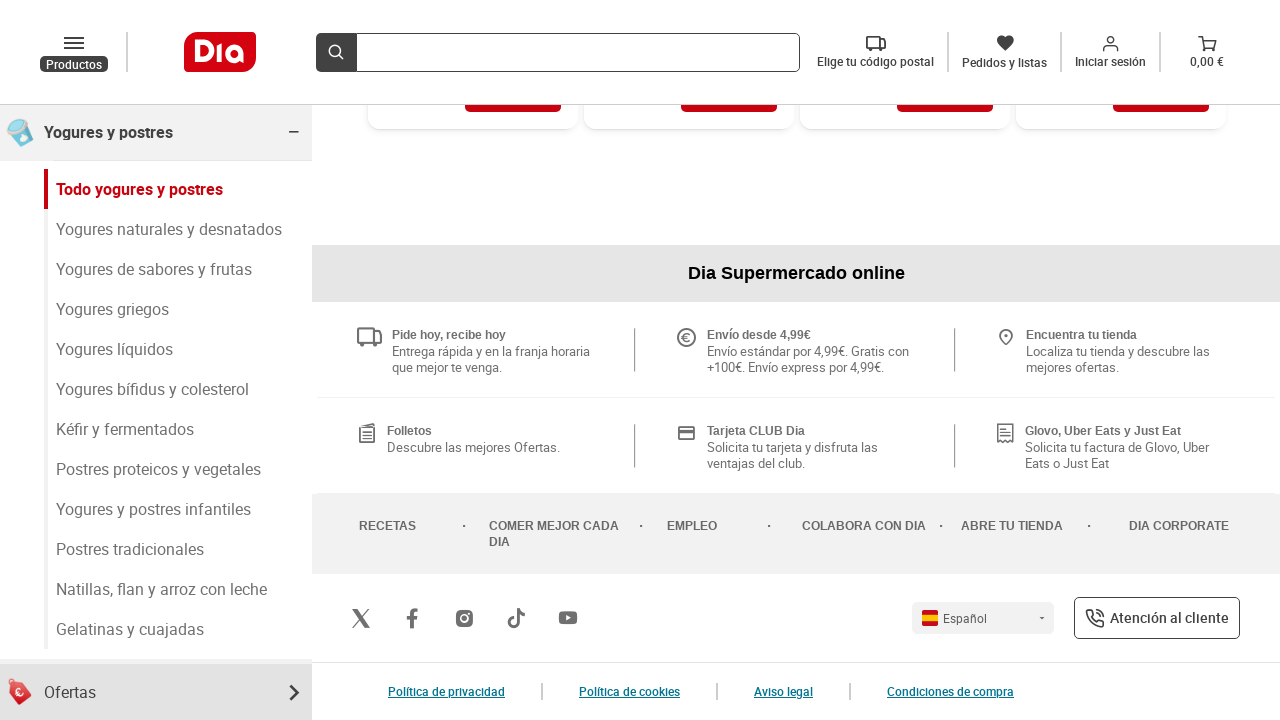

Scrolled page down by viewport height to load more products
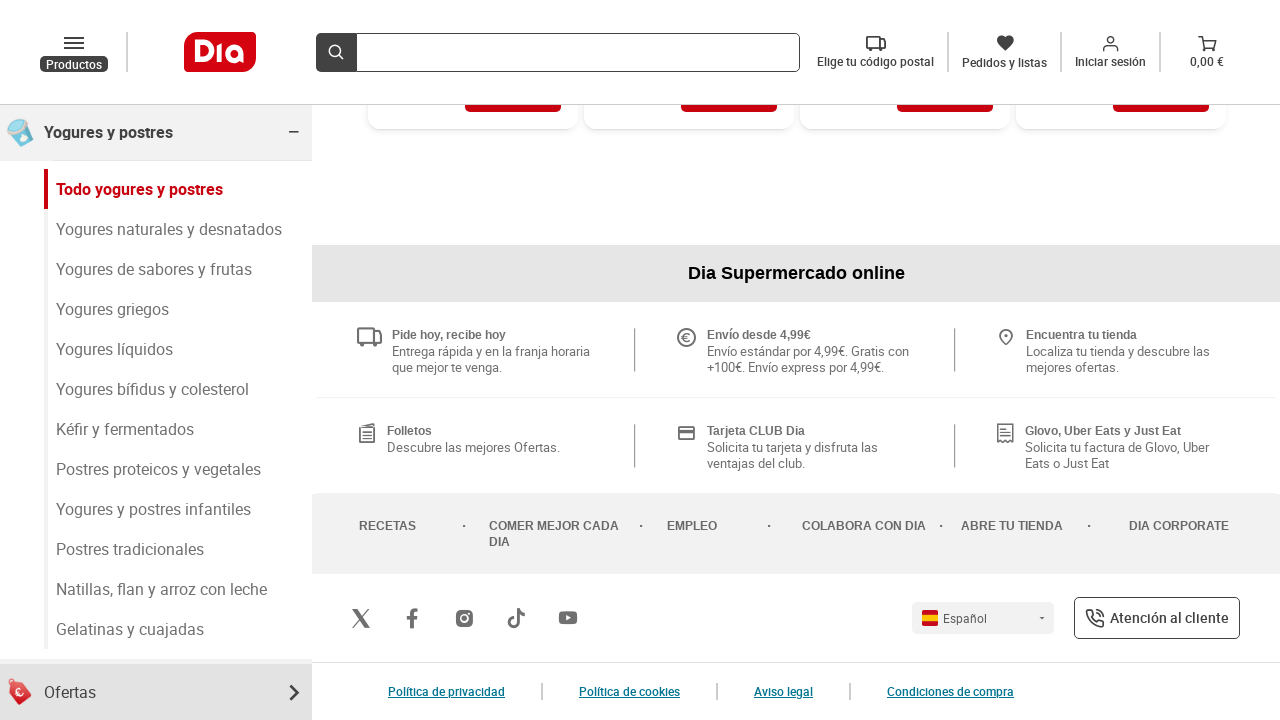

Waited 1500ms for dynamic content to load
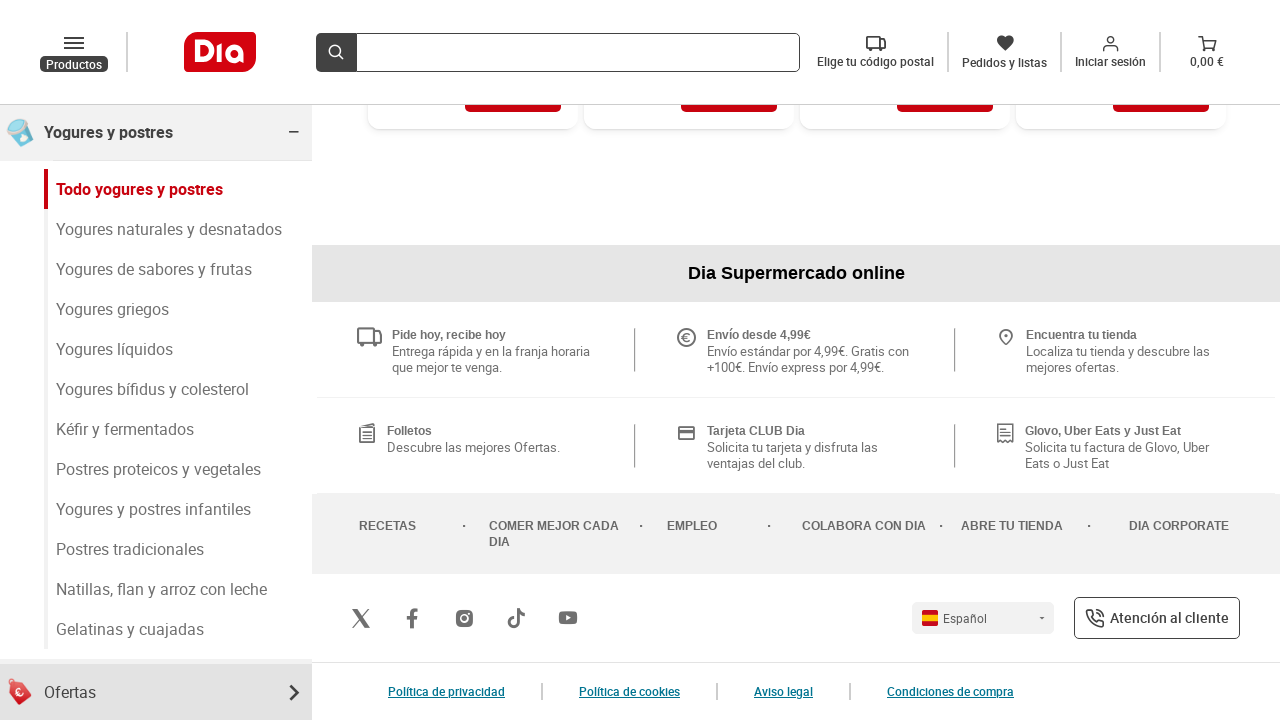

Product cards appeared on the page
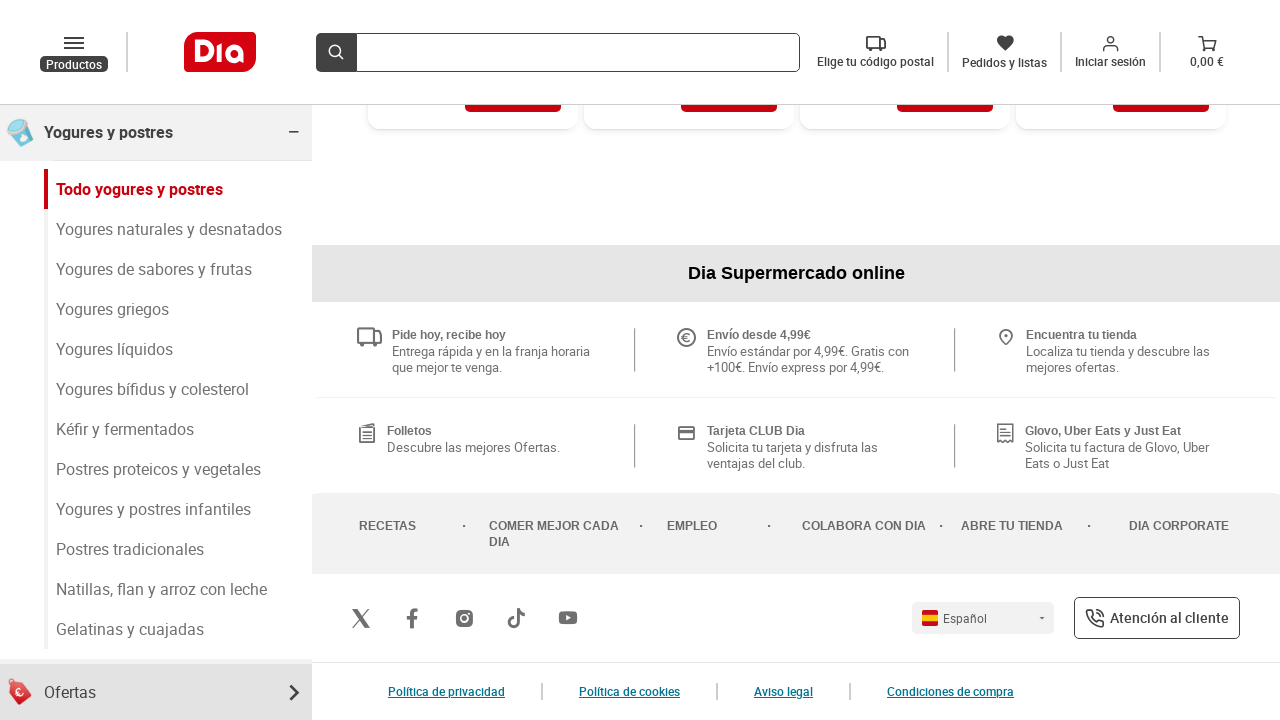

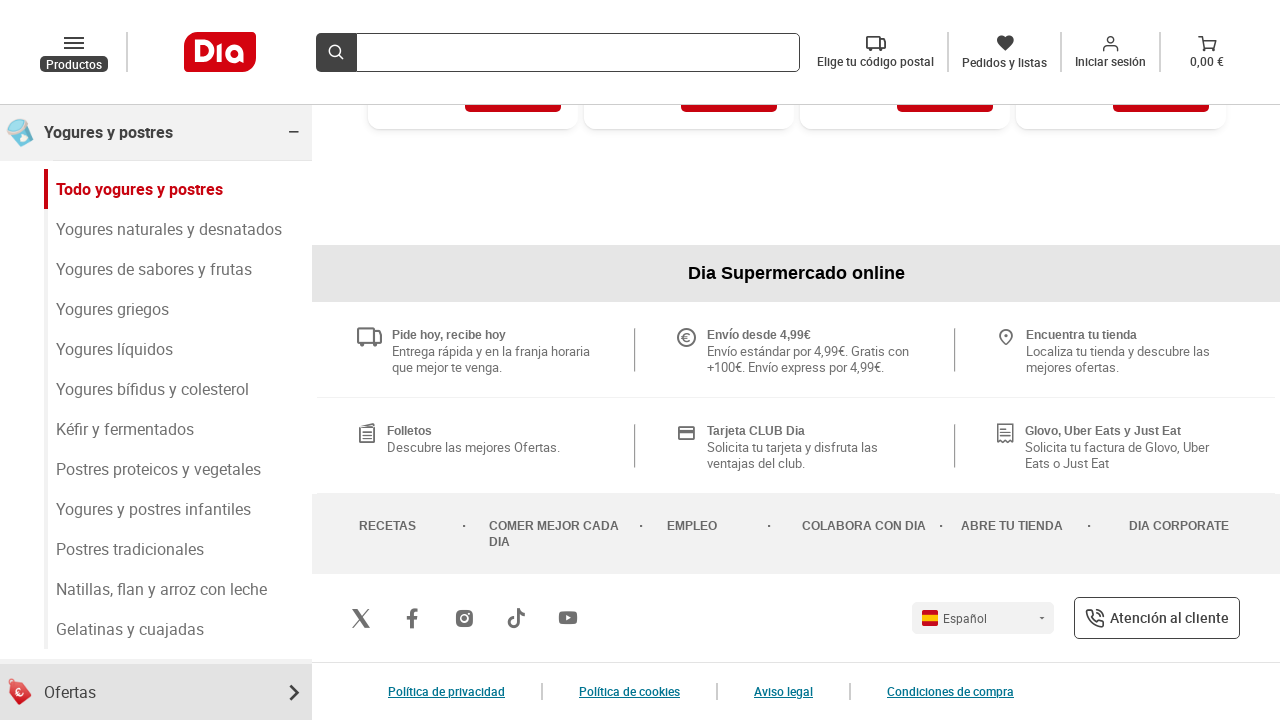